Tests dynamic content loading by waiting for the loading indicator to disappear before verifying "Hello World!" text

Starting URL: https://the-internet.herokuapp.com/dynamic_loading/1

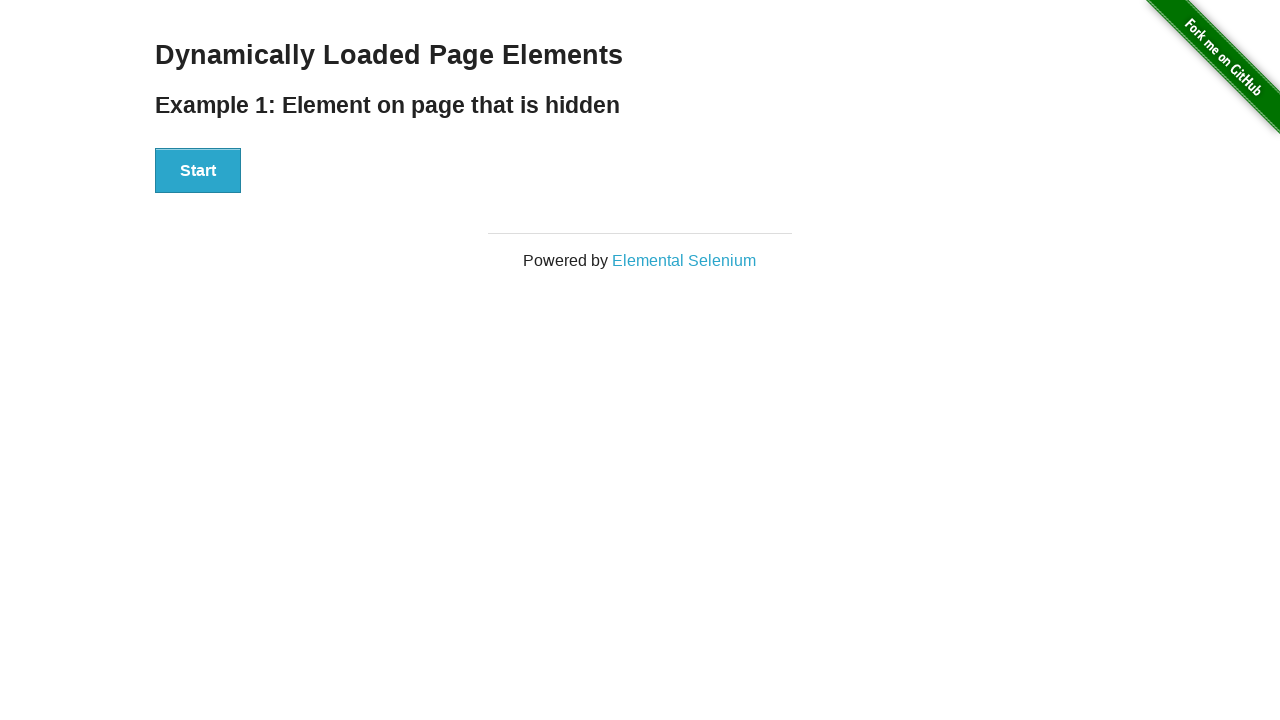

Clicked the Start button at (198, 171) on xpath=//button
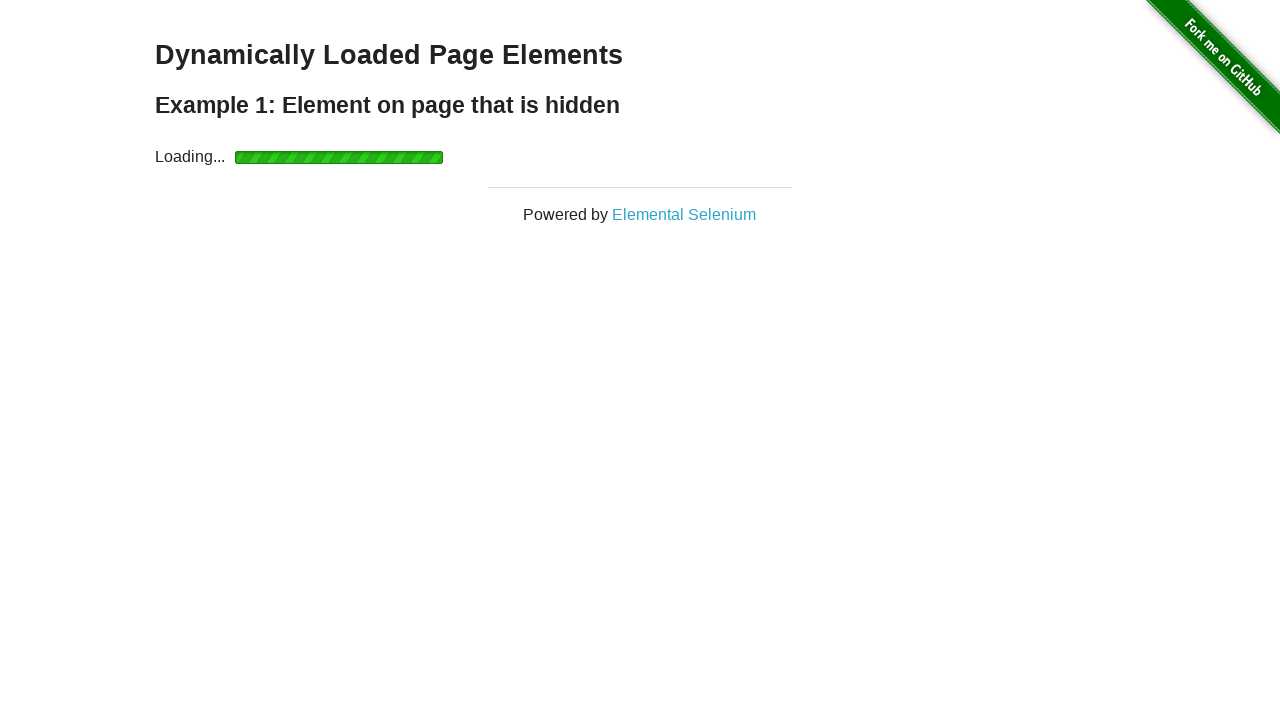

Waited for loading indicator to disappear
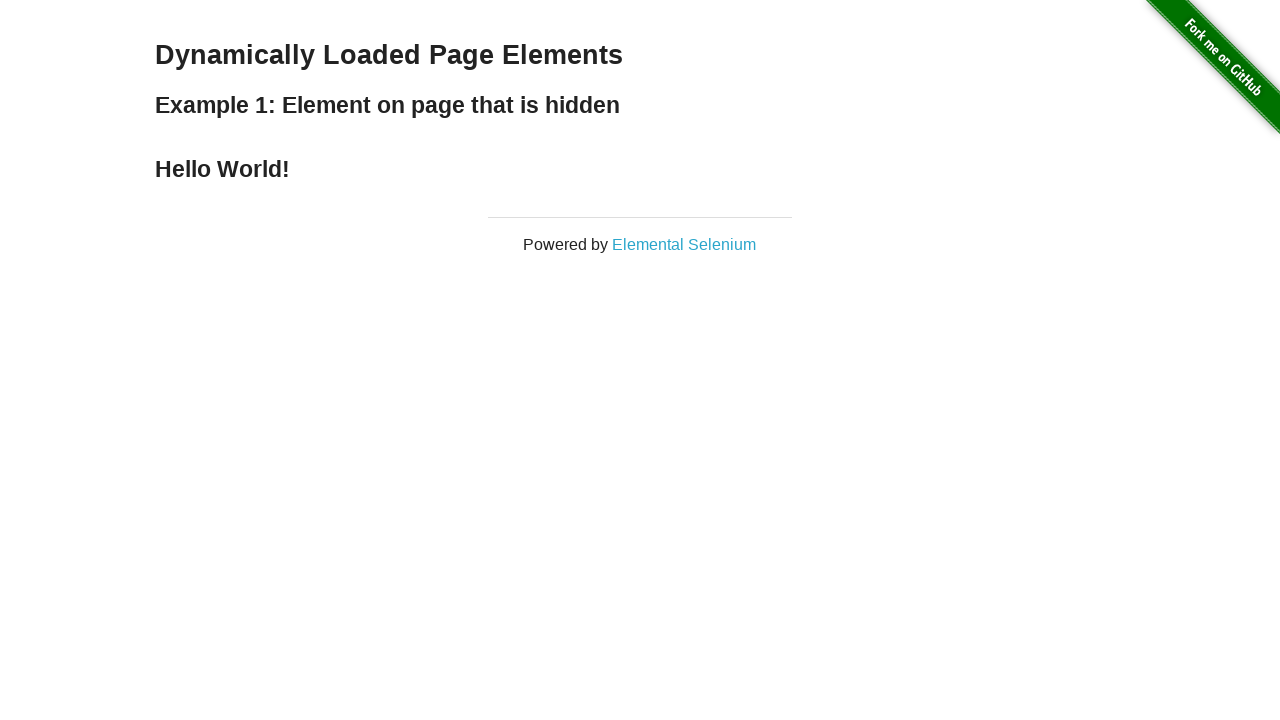

Located the Hello World! element
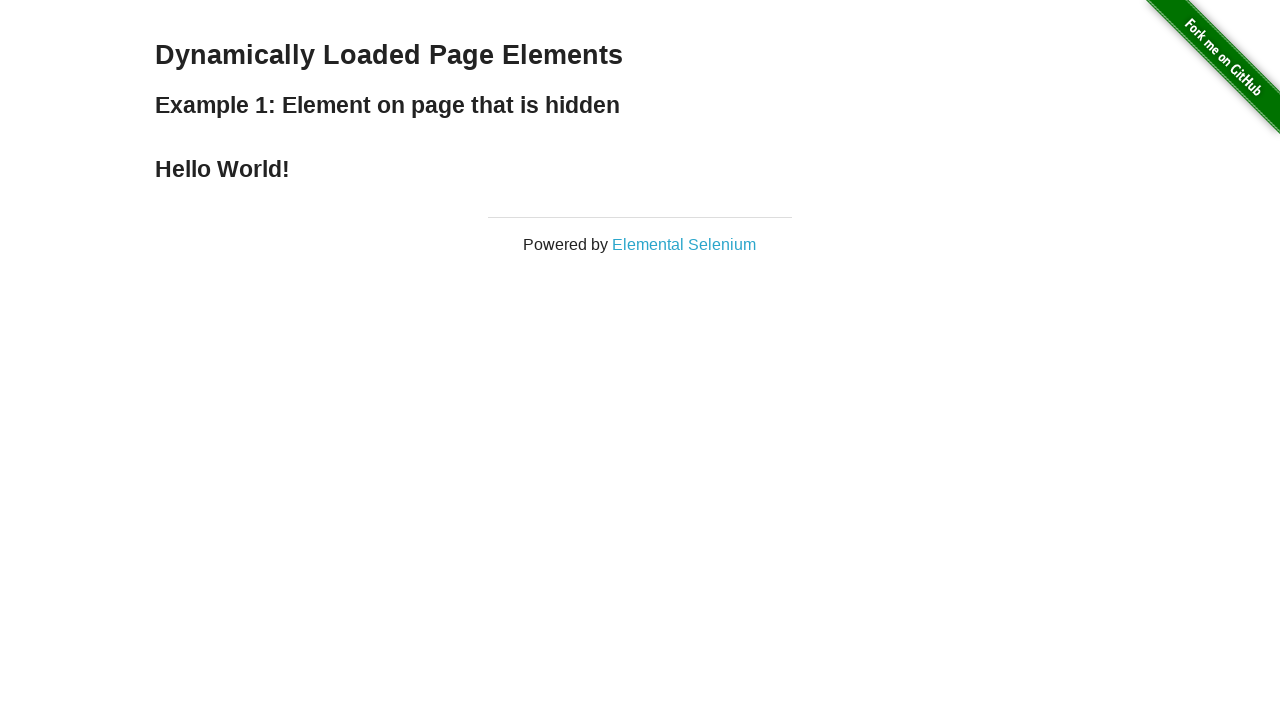

Verified 'Hello World!' text is displayed
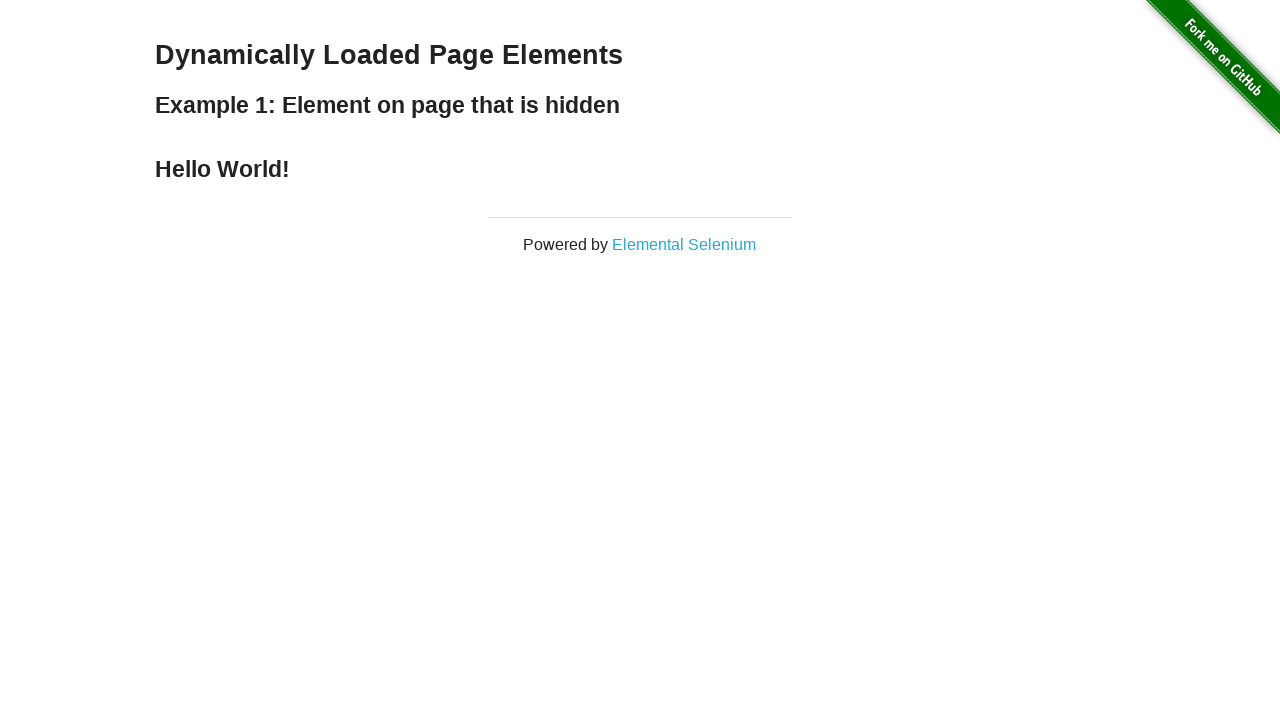

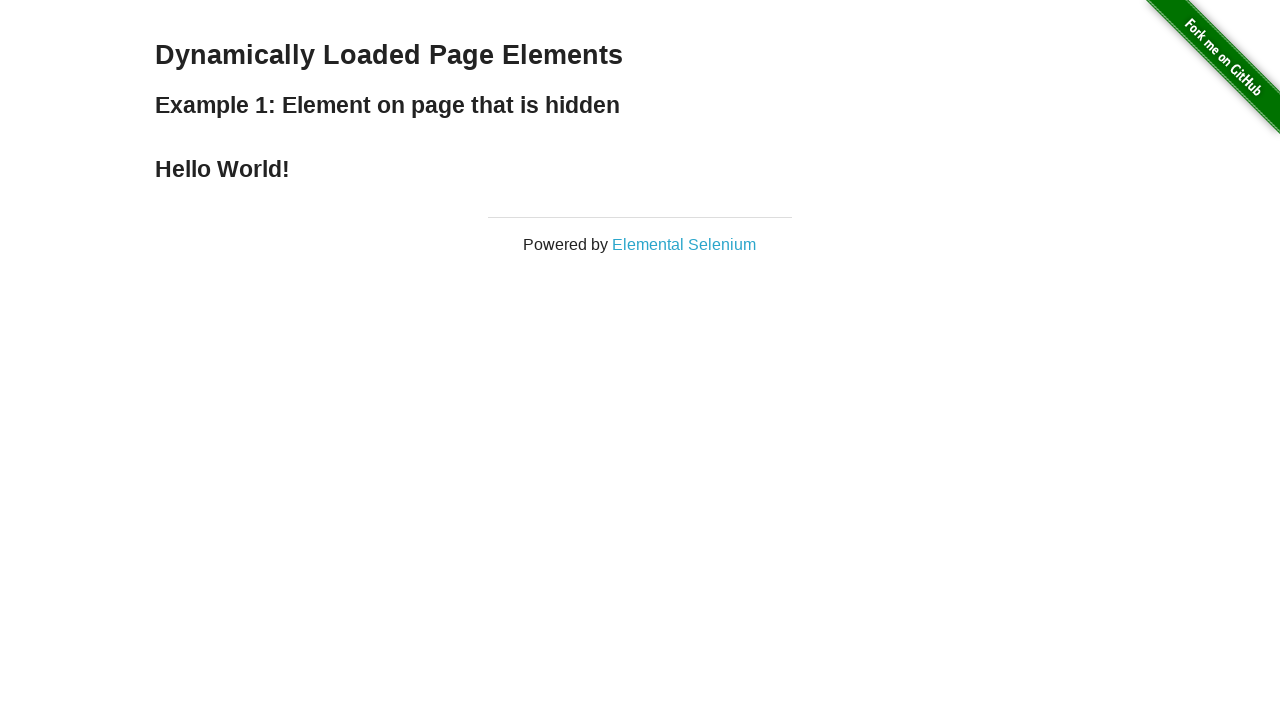